Tests medium (M) size drop menu by clicking the third "Нажми" button to open the dropdown

Starting URL: https://magstrong07.github.io/admiral-react-test/#/drop_menu

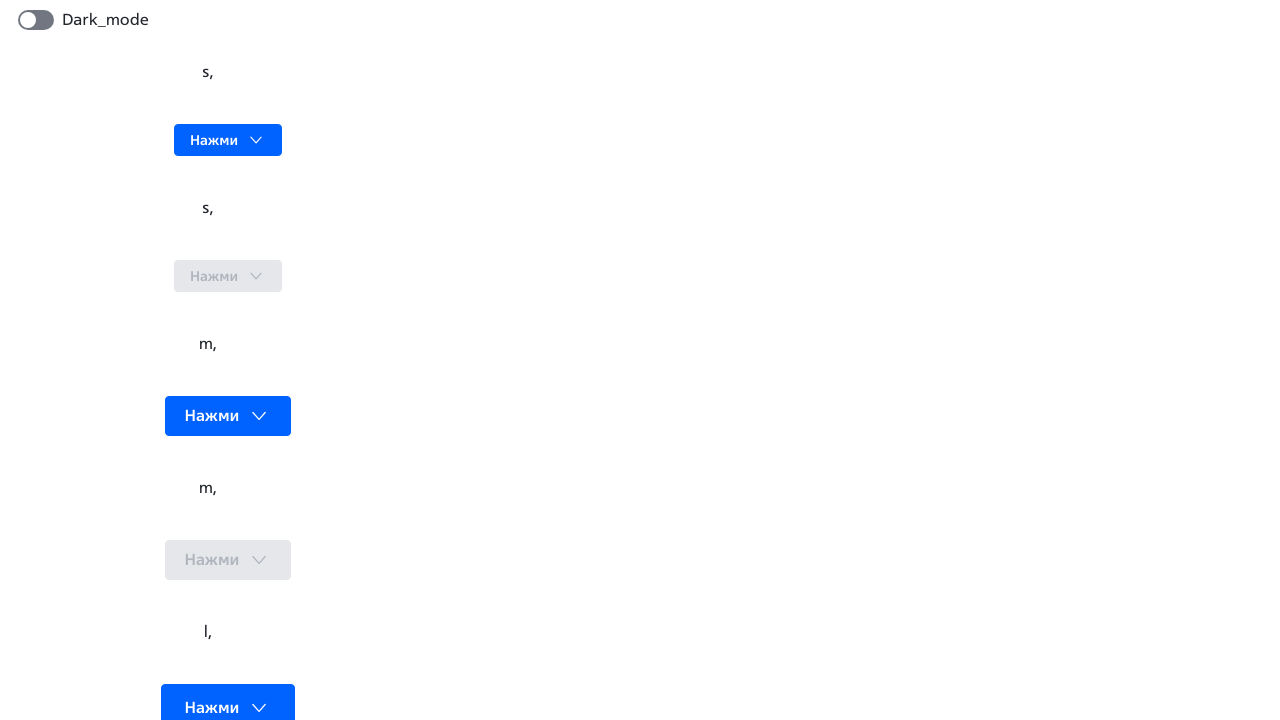

Navigated to drop menu test page
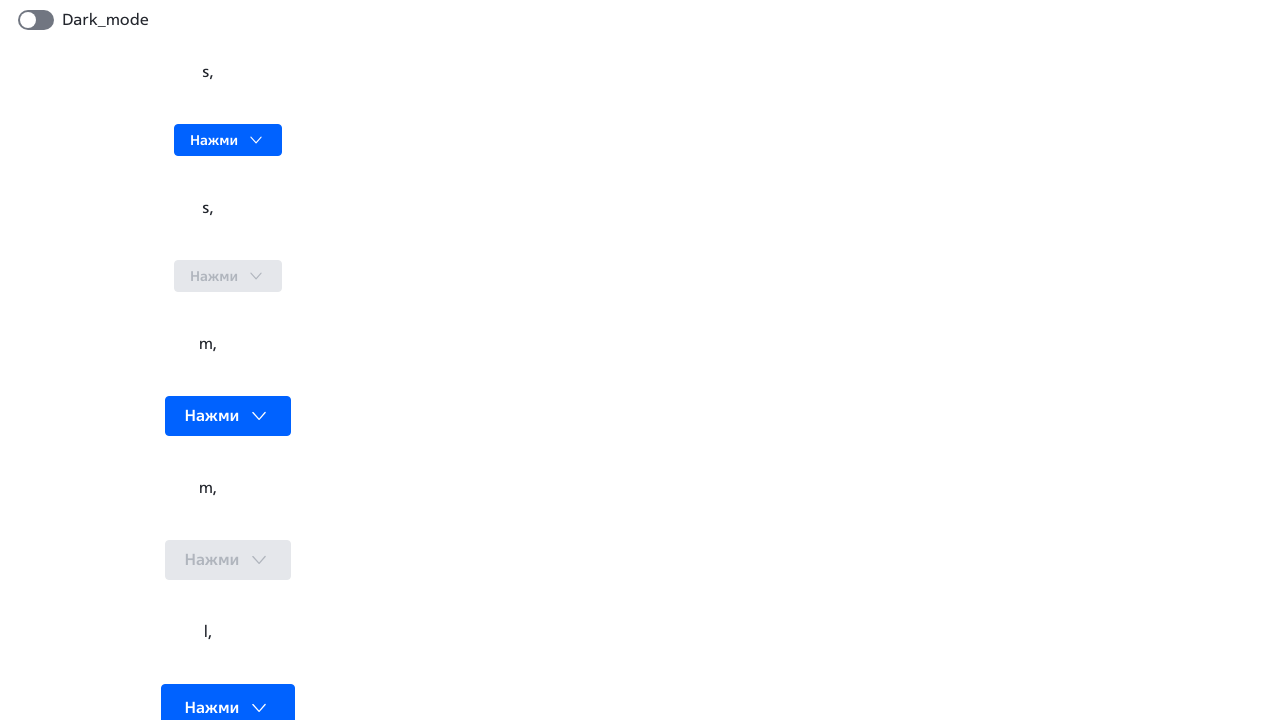

Clicked the third 'Нажми' button to open medium (M) size dropdown at (212, 416) on text=Нажми >> nth=2
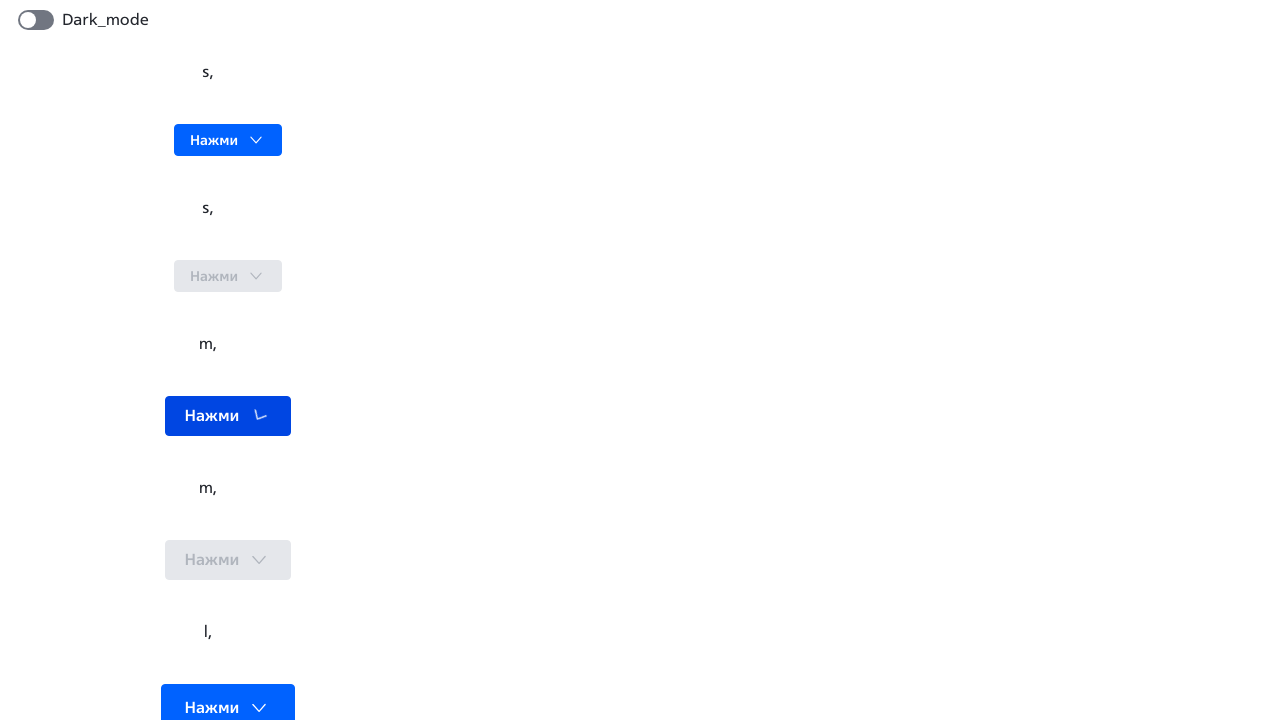

Waited 250ms for dropdown animation to complete
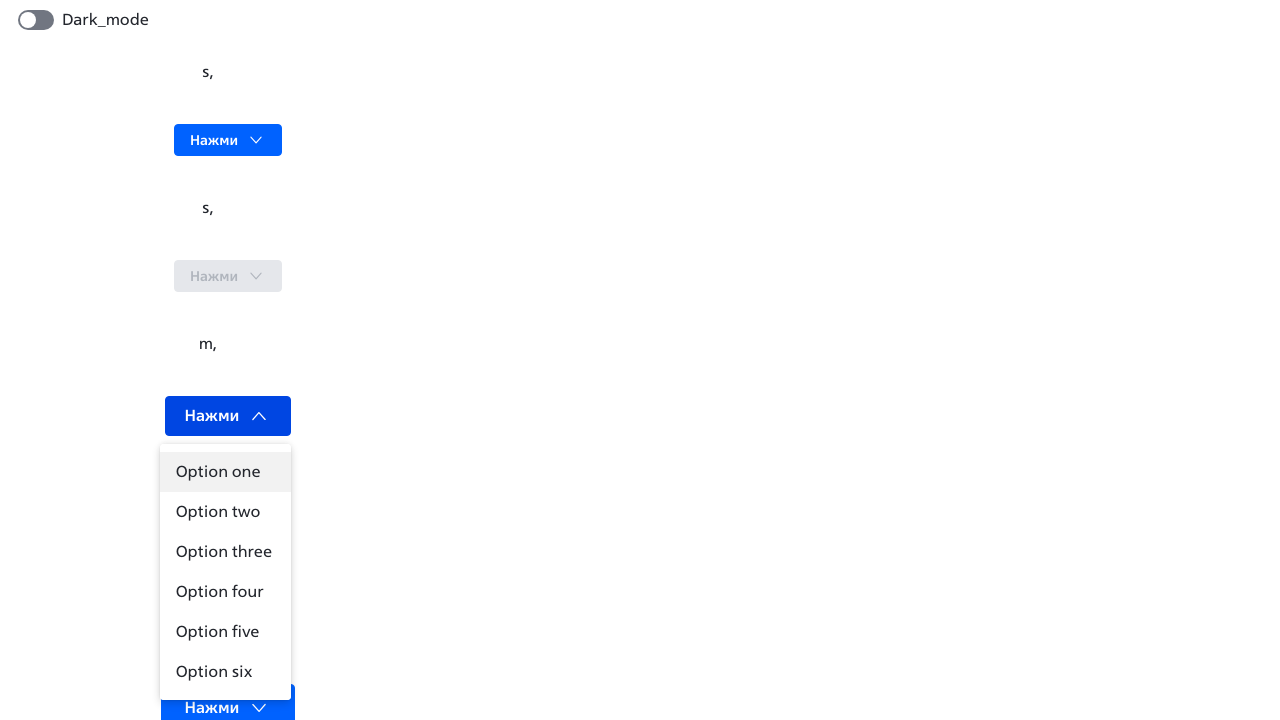

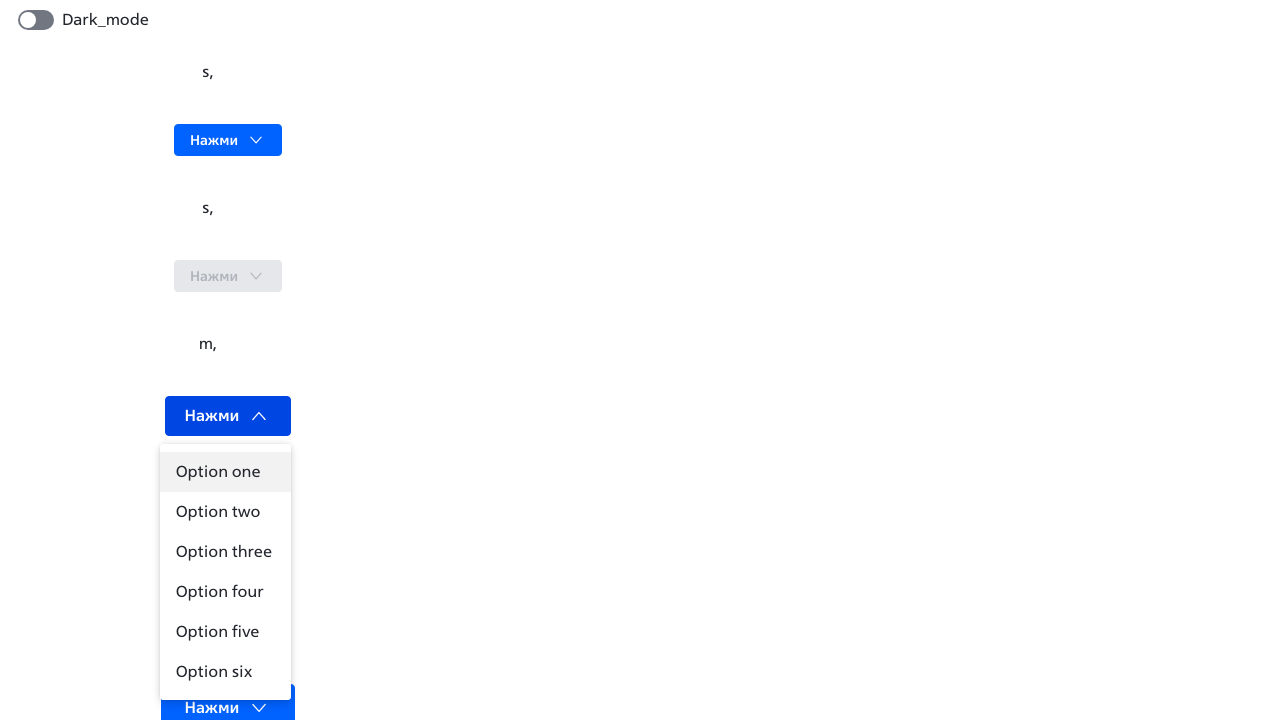